Tests search functionality by entering a non-matching term "radis" and verifying no cards are shown

Starting URL: https://labasse.github.io/fruits/

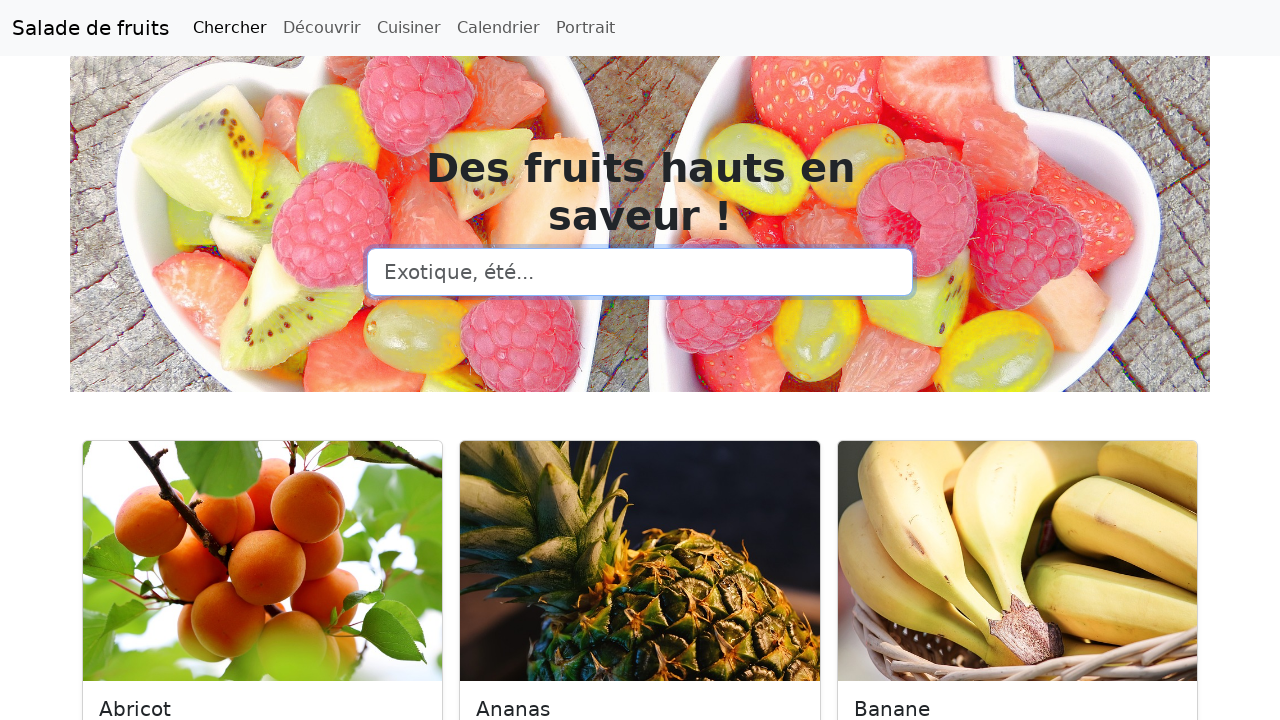

Clicked on search input field at (640, 272) on input[type=search]
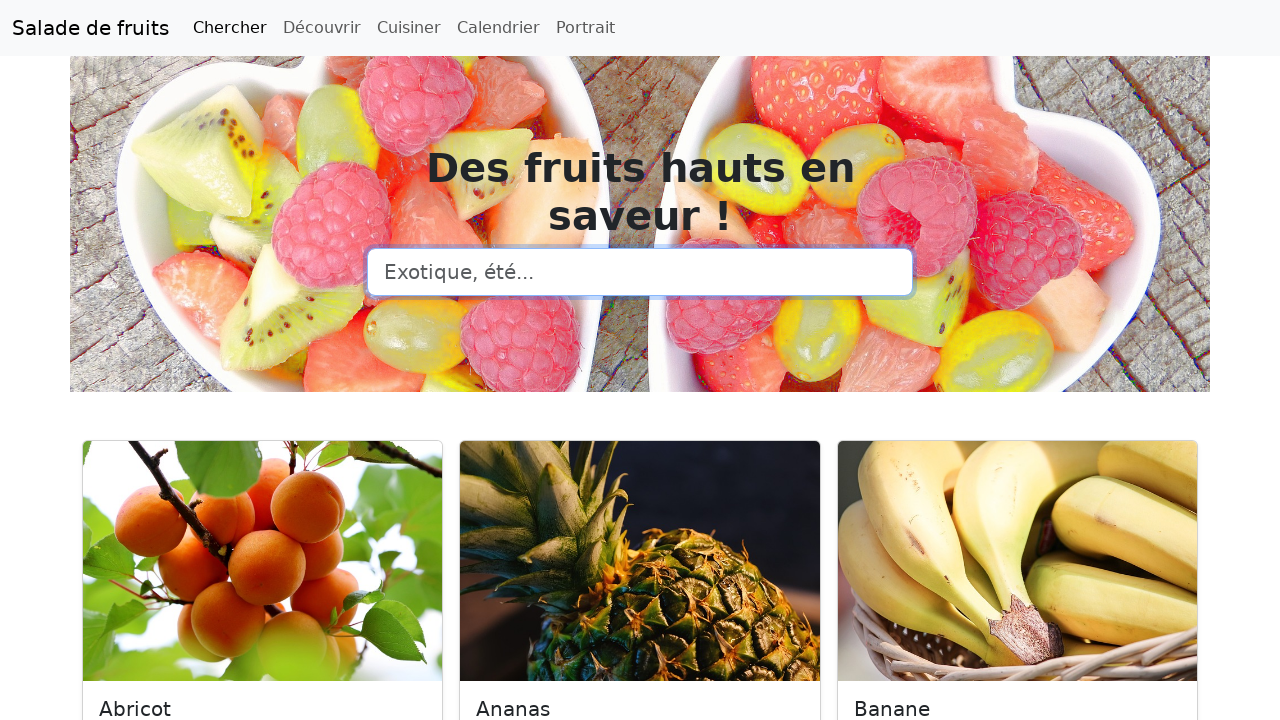

Filled search field with non-matching term 'radis' on input[type=search]
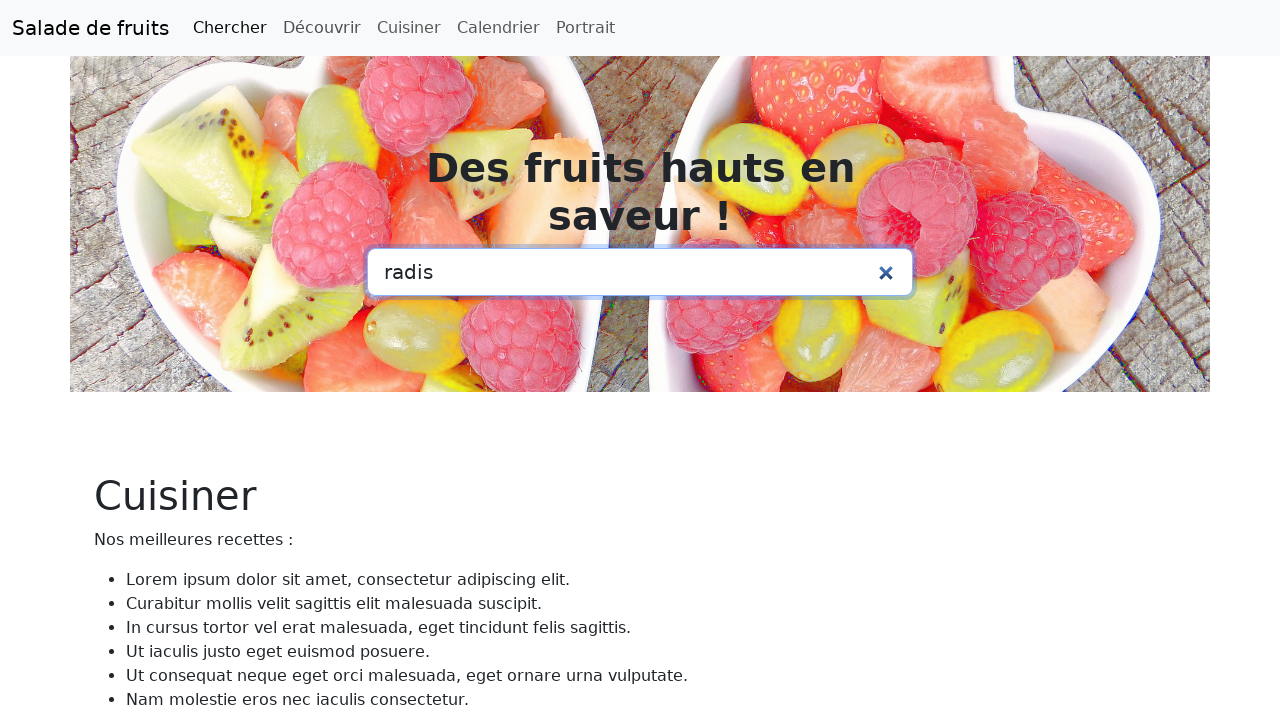

Waited 500ms for filtering to complete
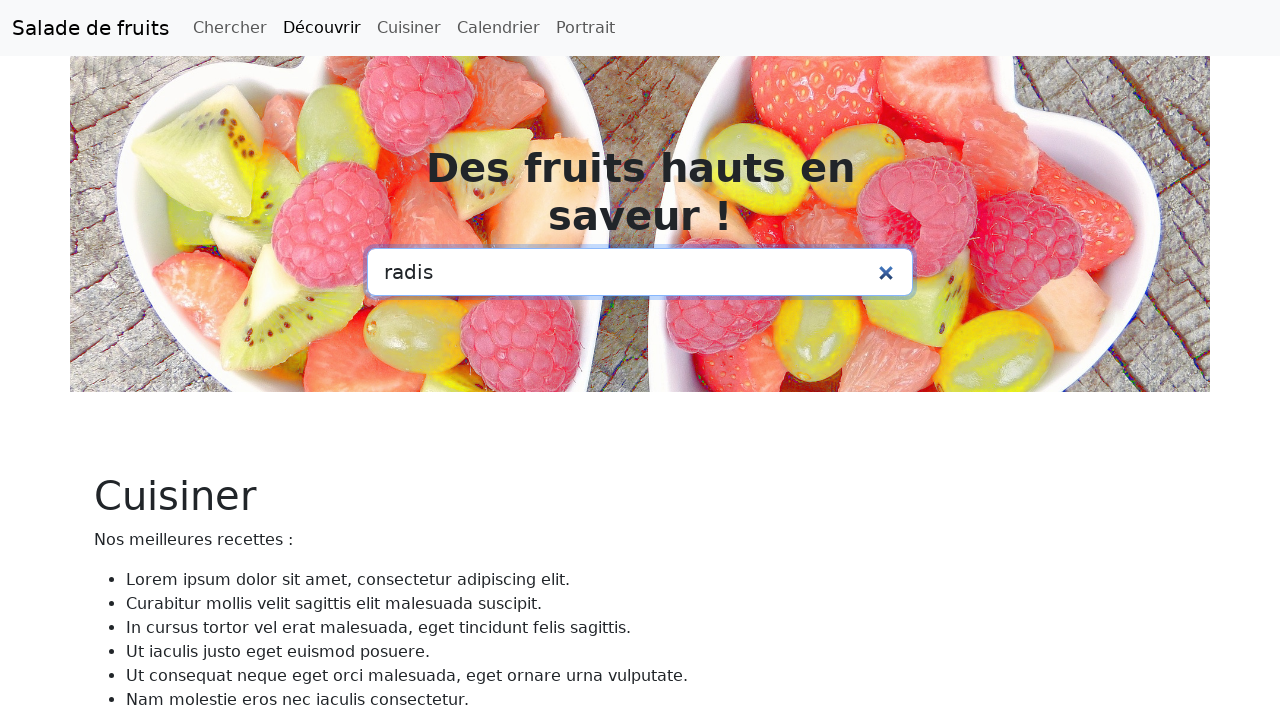

Retrieved all card elements from the page
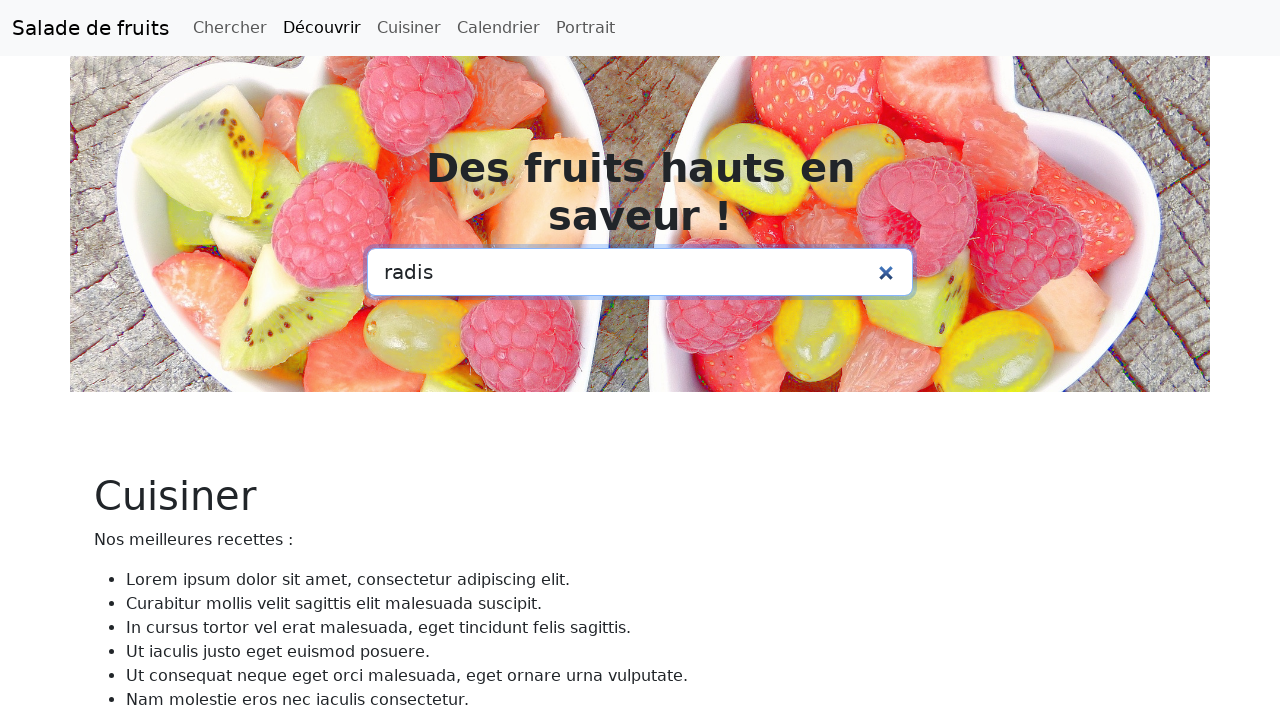

Verified that no cards are displayed (search was unsuccessful as expected)
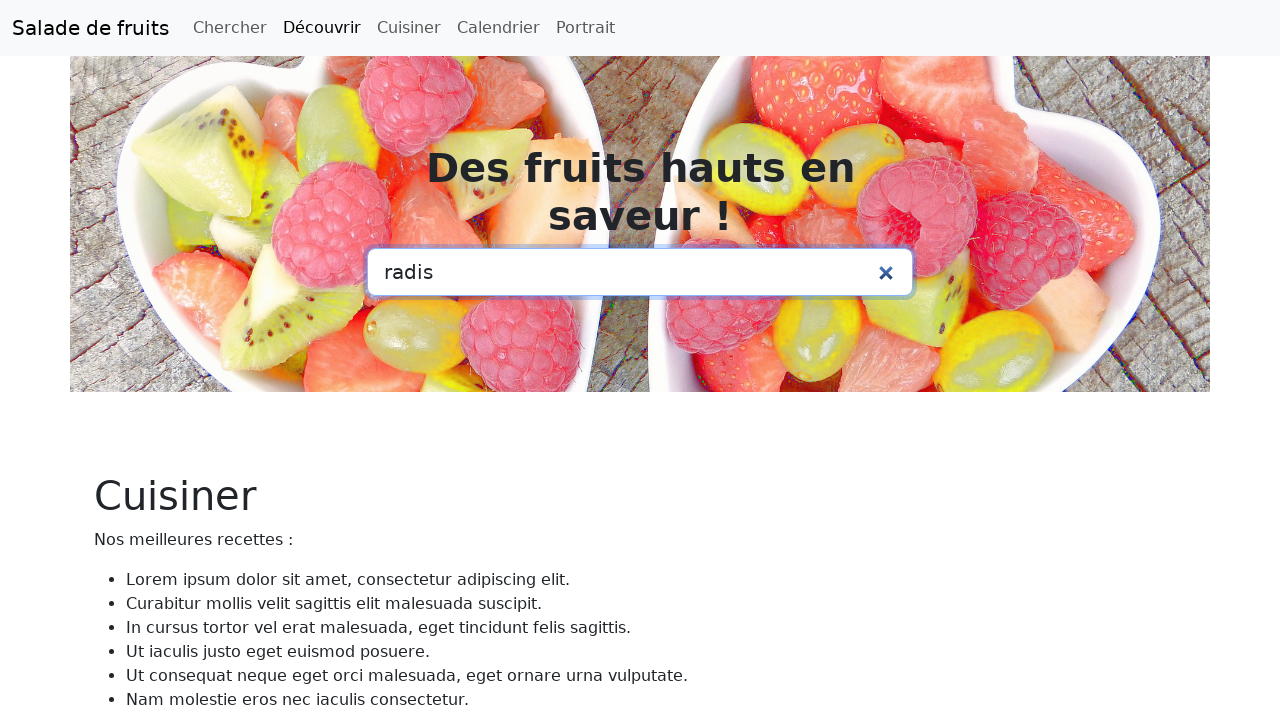

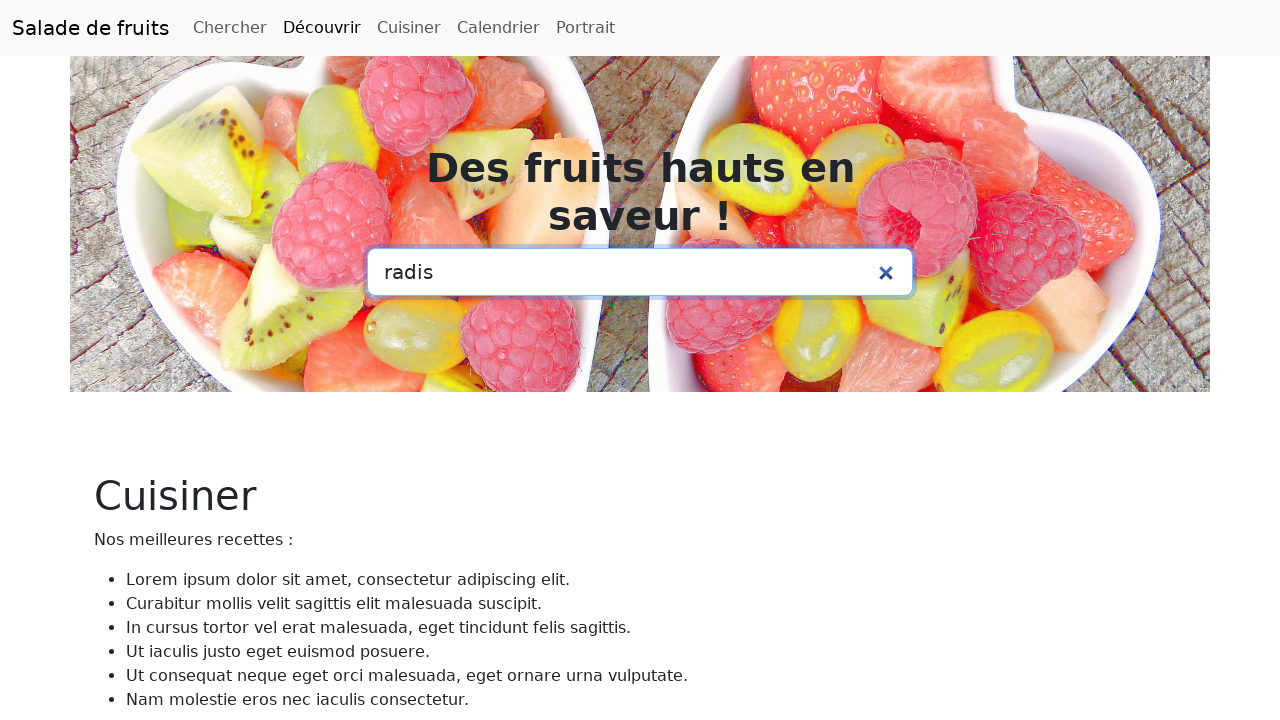